Tests navigation from IRS homepage to the File section by clicking the File link and verifying the File page loads

Starting URL: https://irs.gov

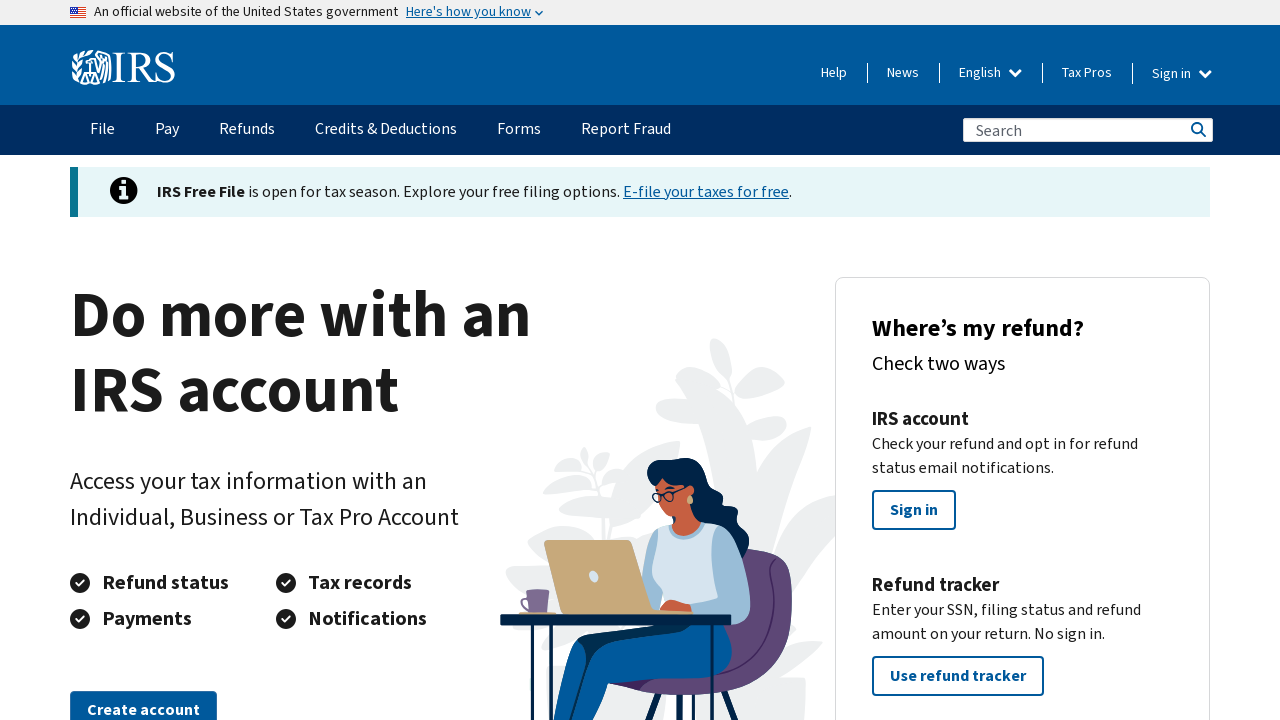

IRS homepage loaded - DOM content ready
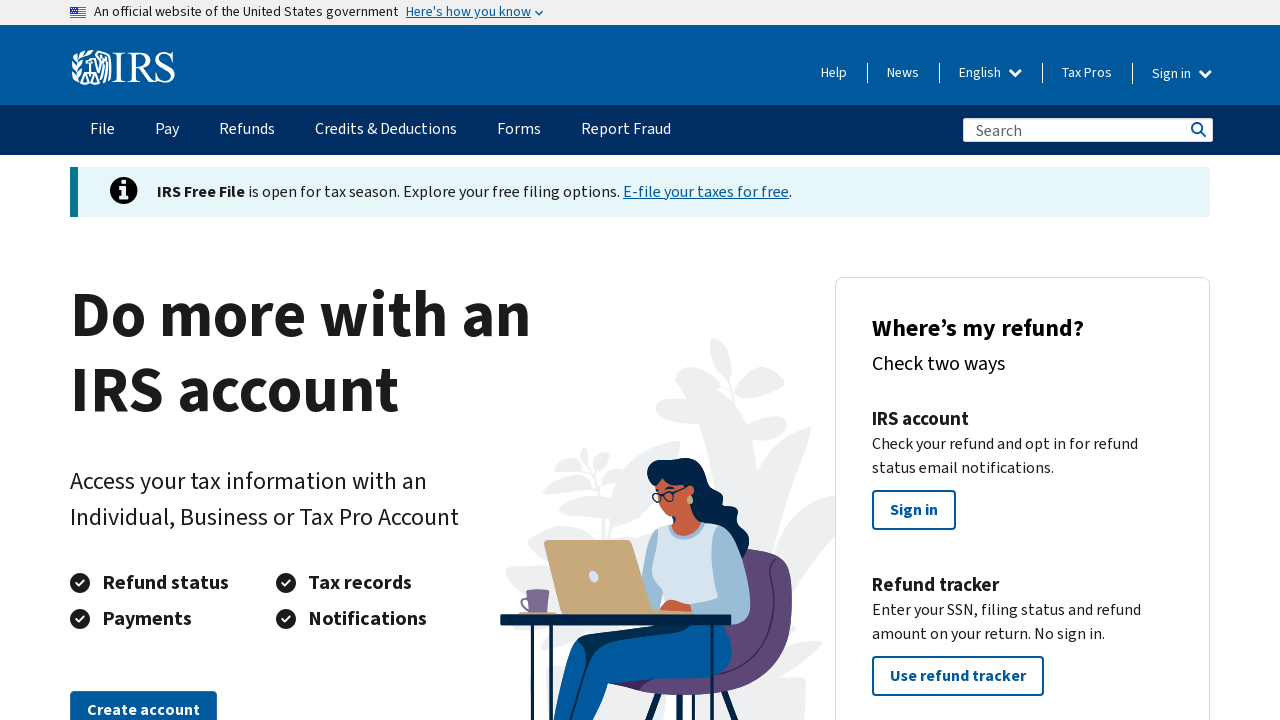

Clicked File link in navigation menu at (102, 130) on #accessible-megamenu-nav-item-0
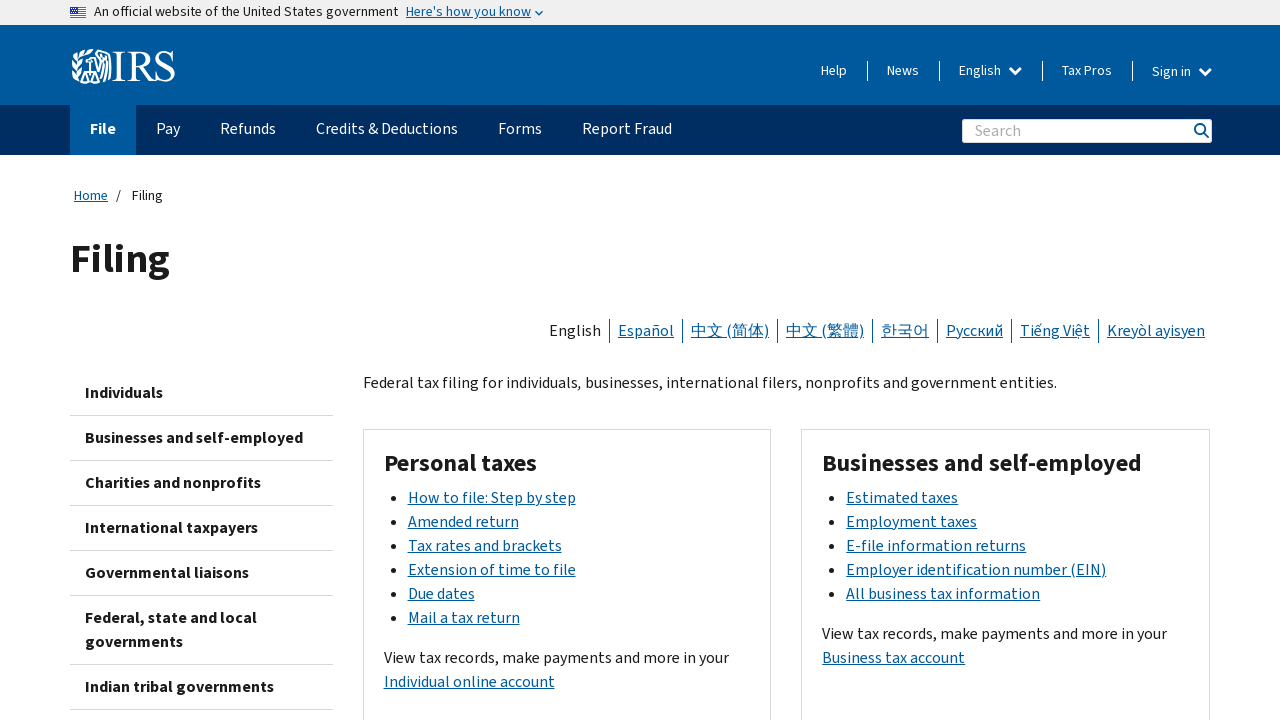

File page loaded and 'File' content verified
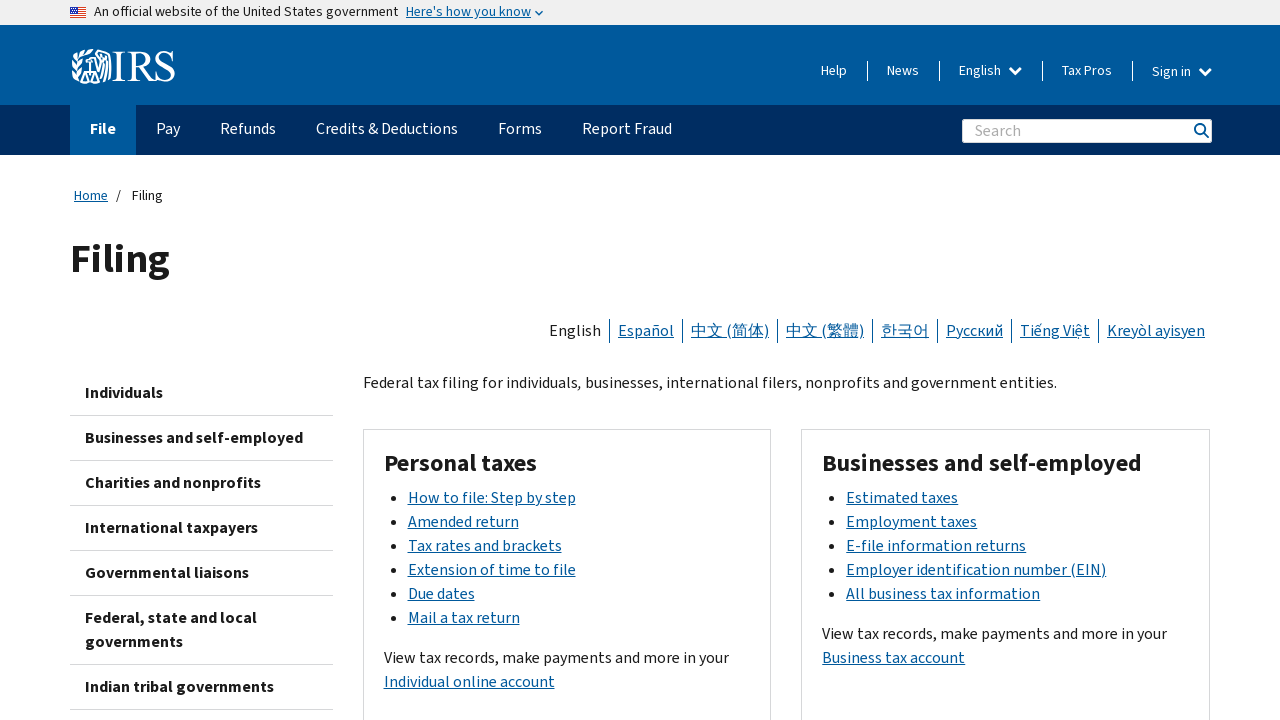

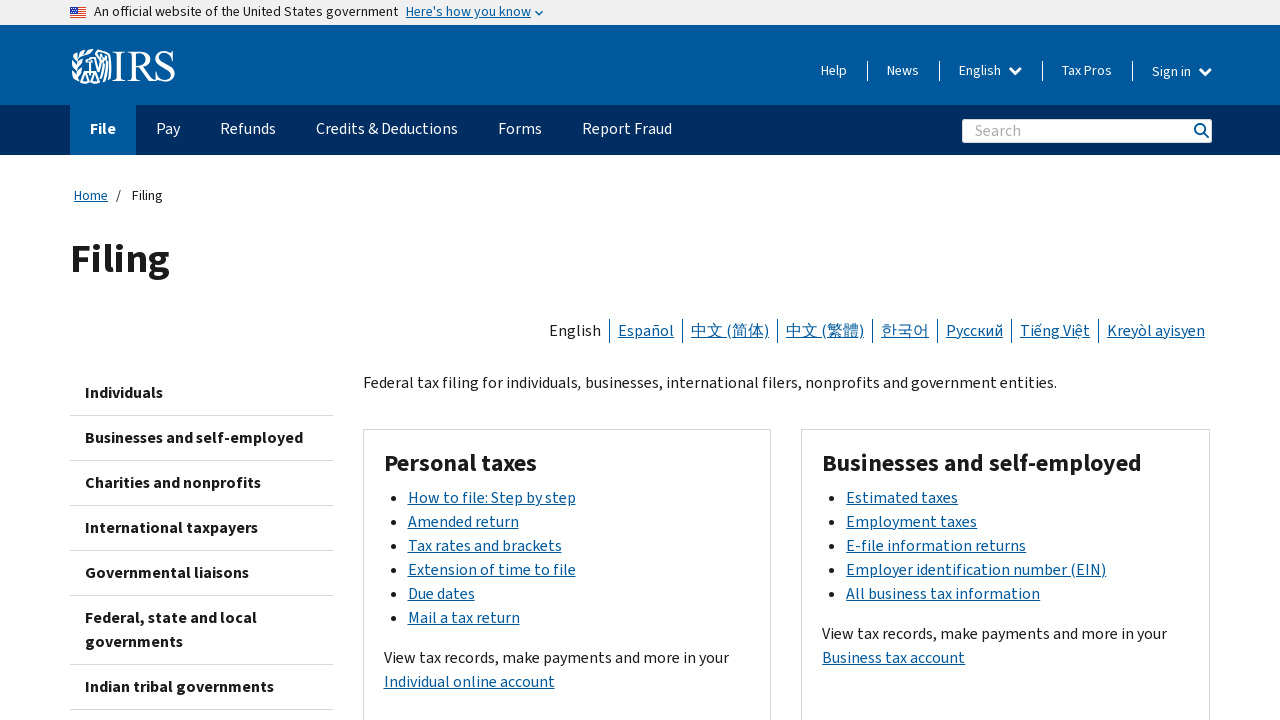